Navigates to Cleartrip website and maximizes the browser window

Starting URL: https://www.cleartrip.com/

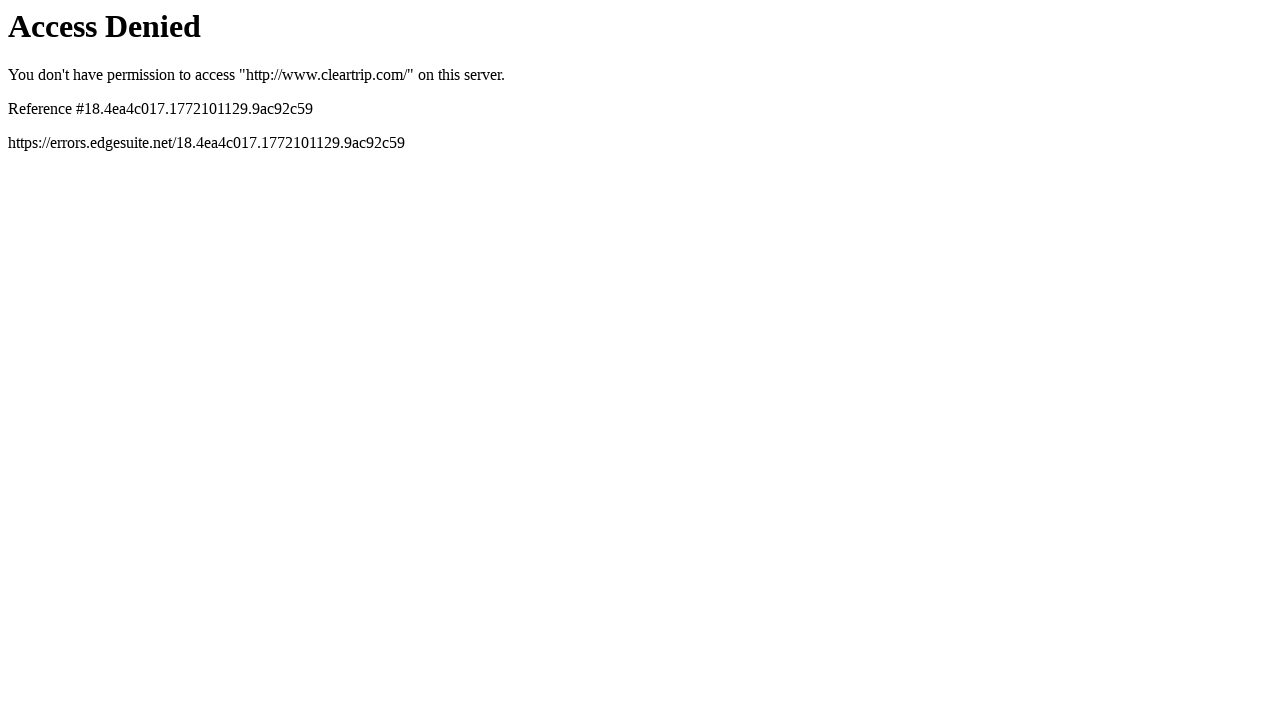

Navigated to Cleartrip website
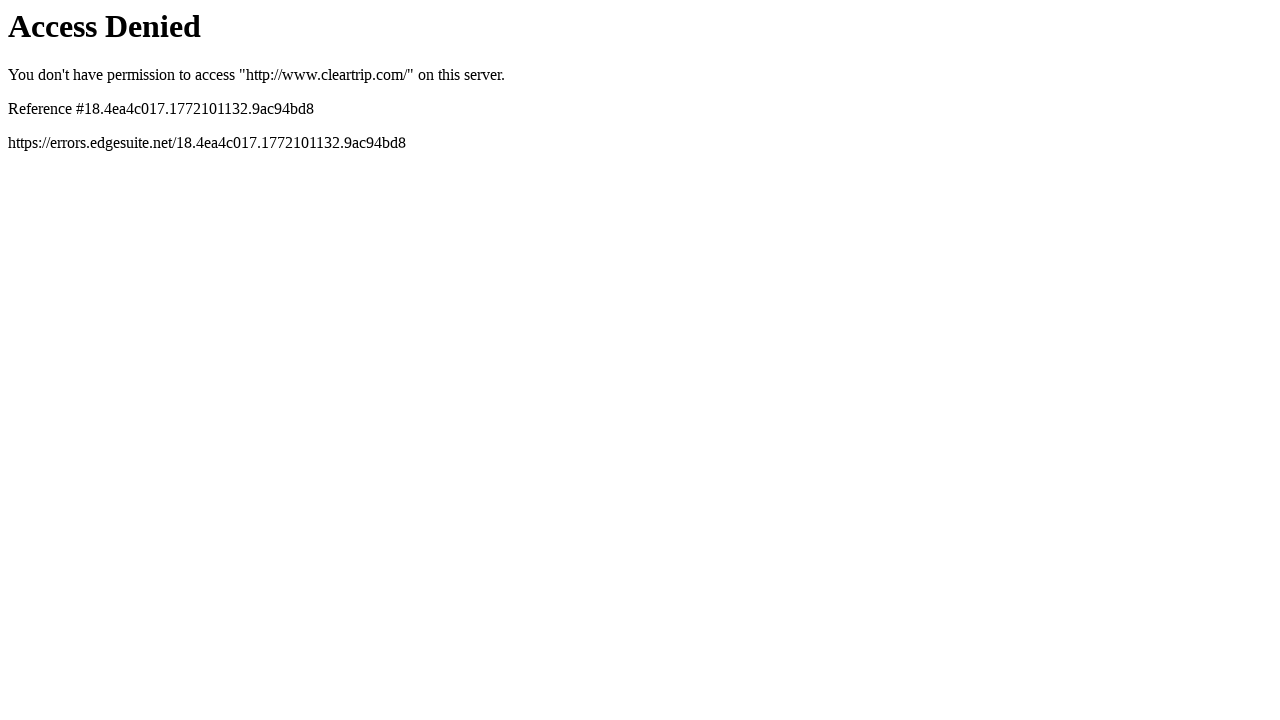

Maximized browser window to 1920x1080
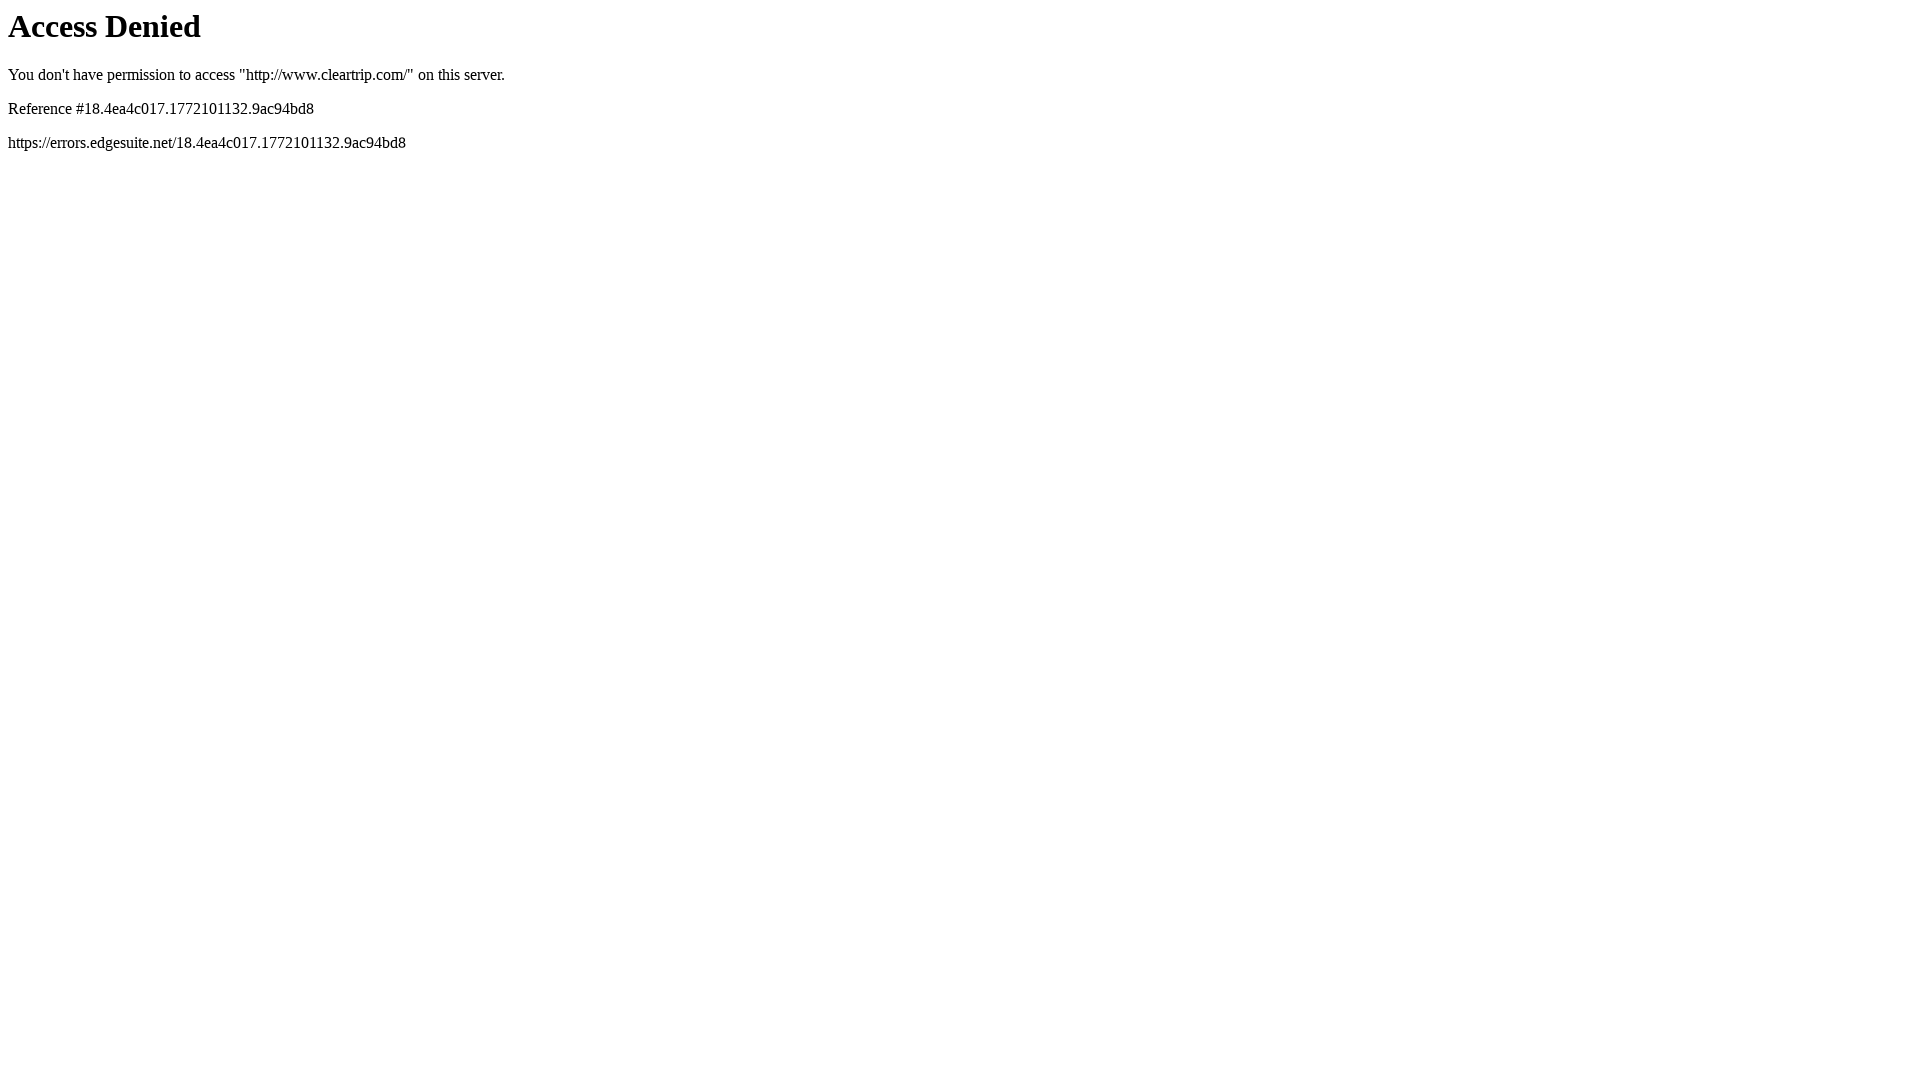

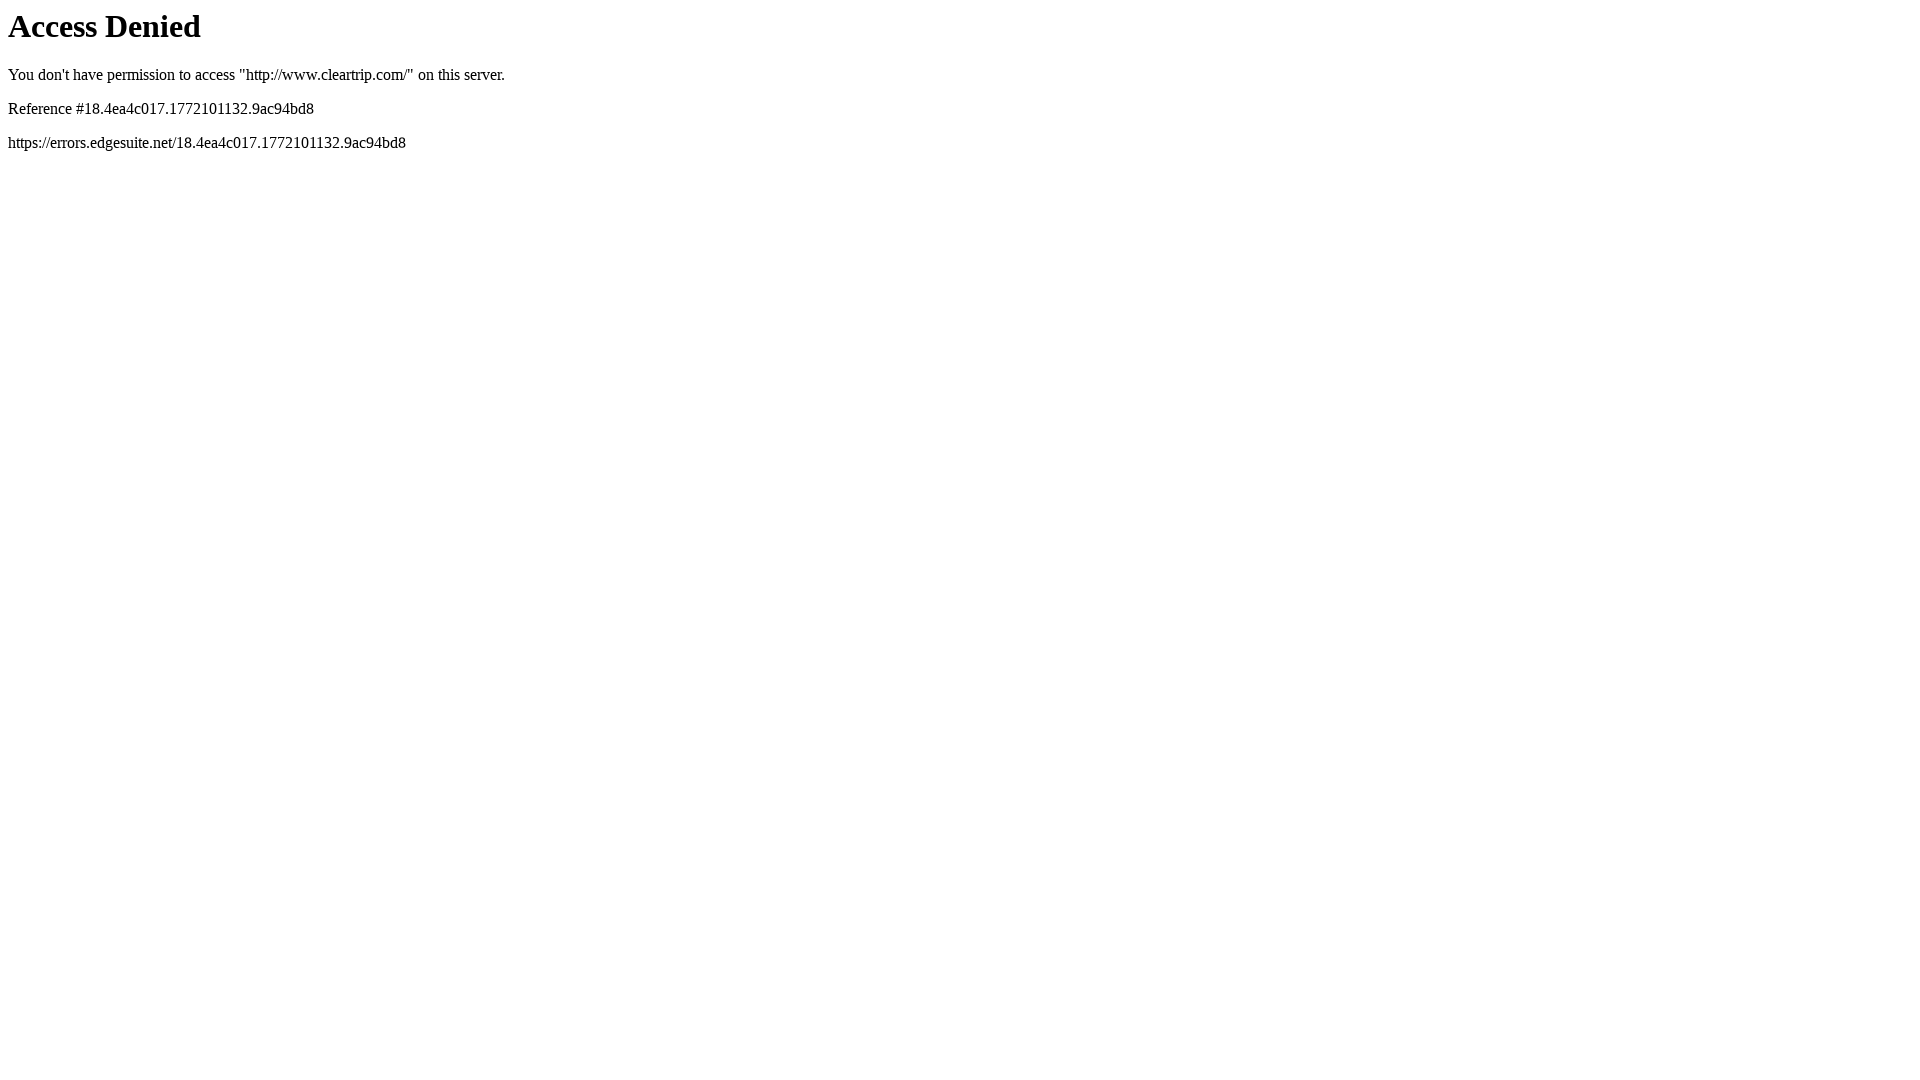